Tests various form interactions on an automation practice page by clicking a radio button, filling an autocomplete field, and clicking a button to open a window

Starting URL: https://rahulshettyacademy.com/AutomationPractice/

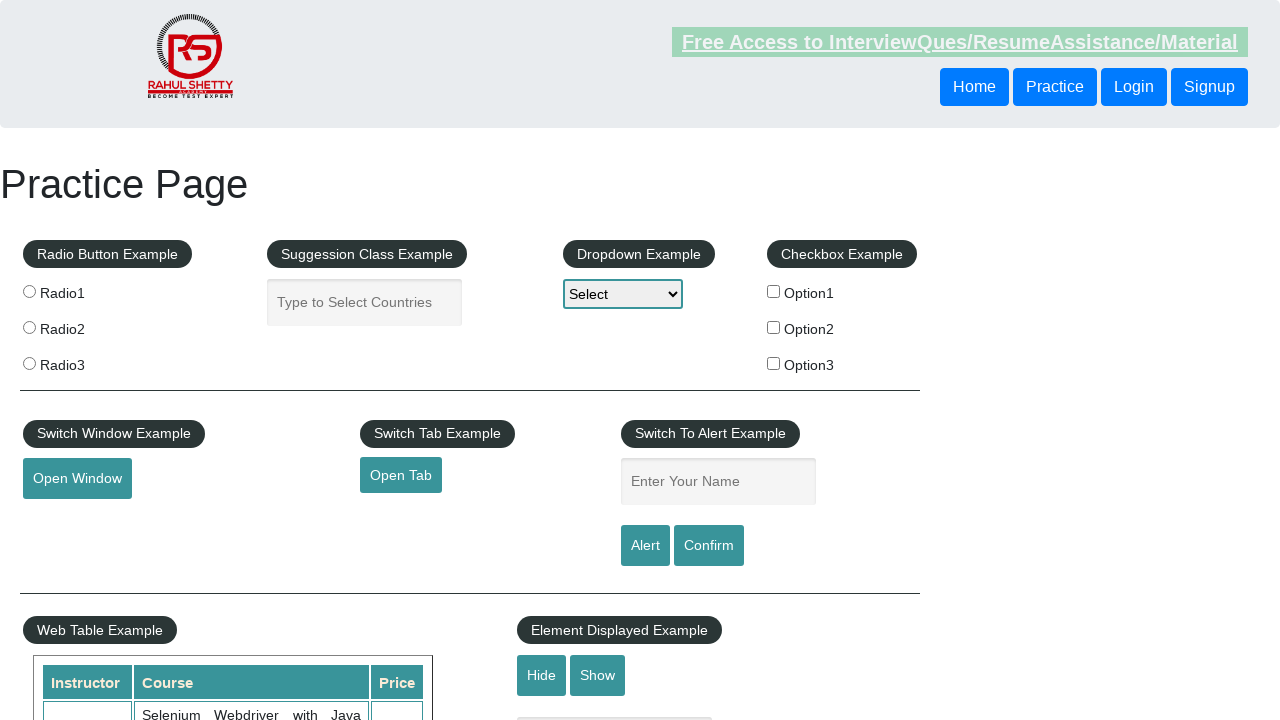

Clicked the first radio button (radio1) at (29, 291) on xpath=//input[@value='radio1']
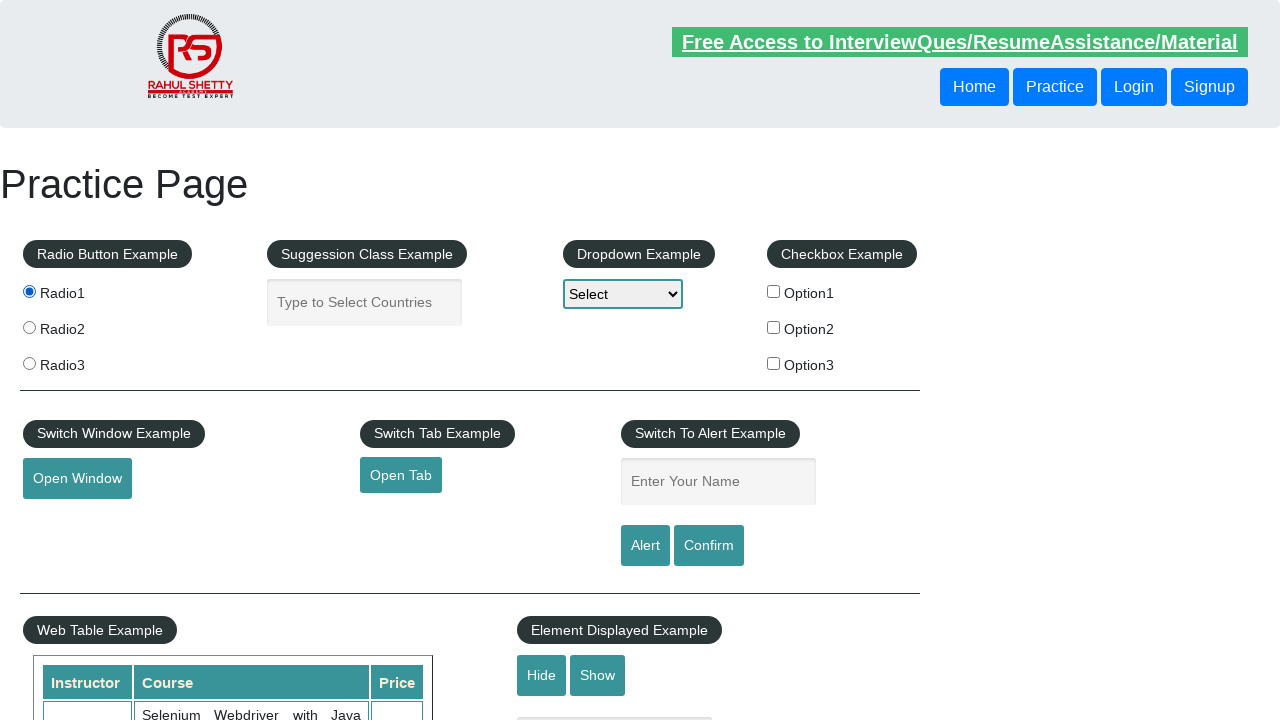

Filled autocomplete field with 'Selenium Java' on #autocomplete
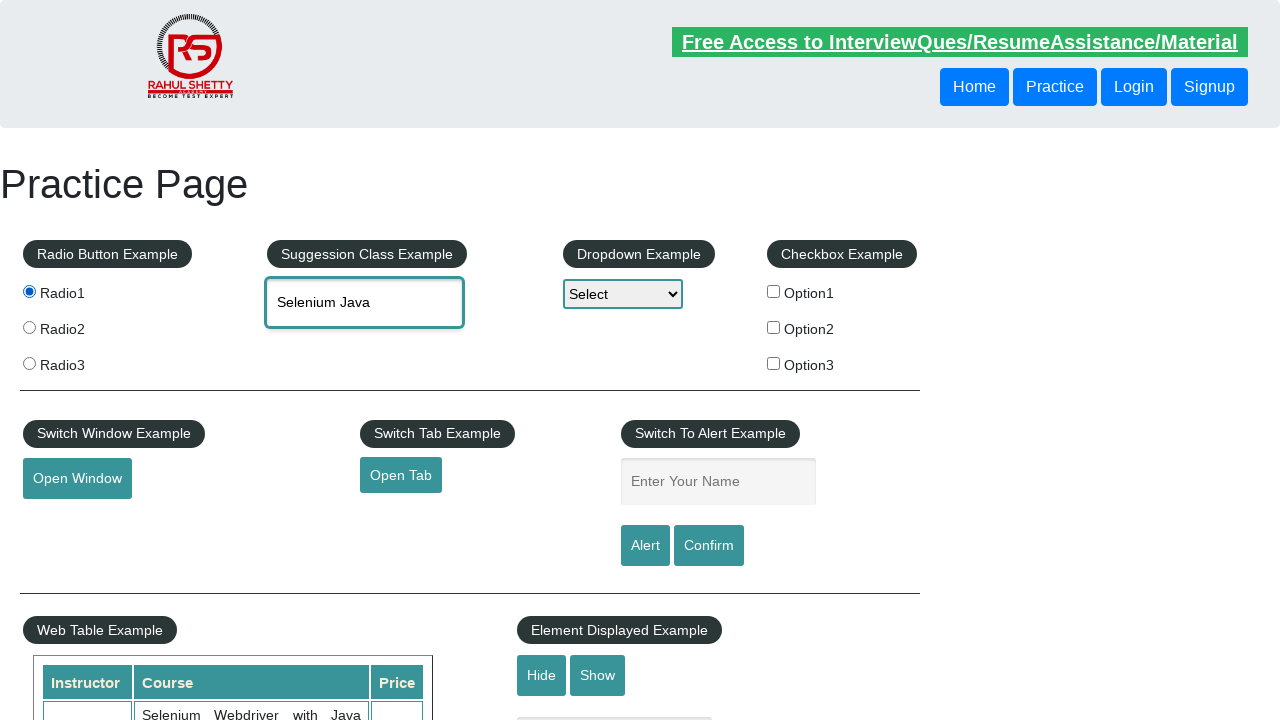

Clicked the open window button at (77, 479) on #openwindow
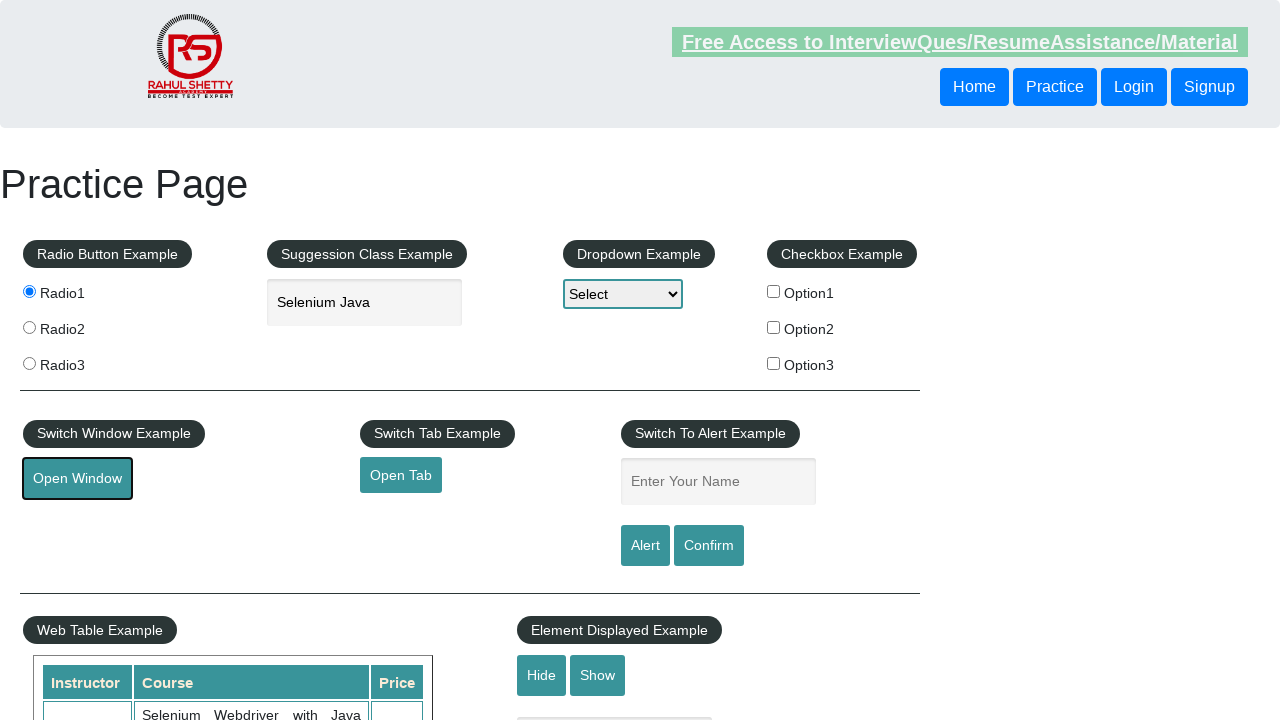

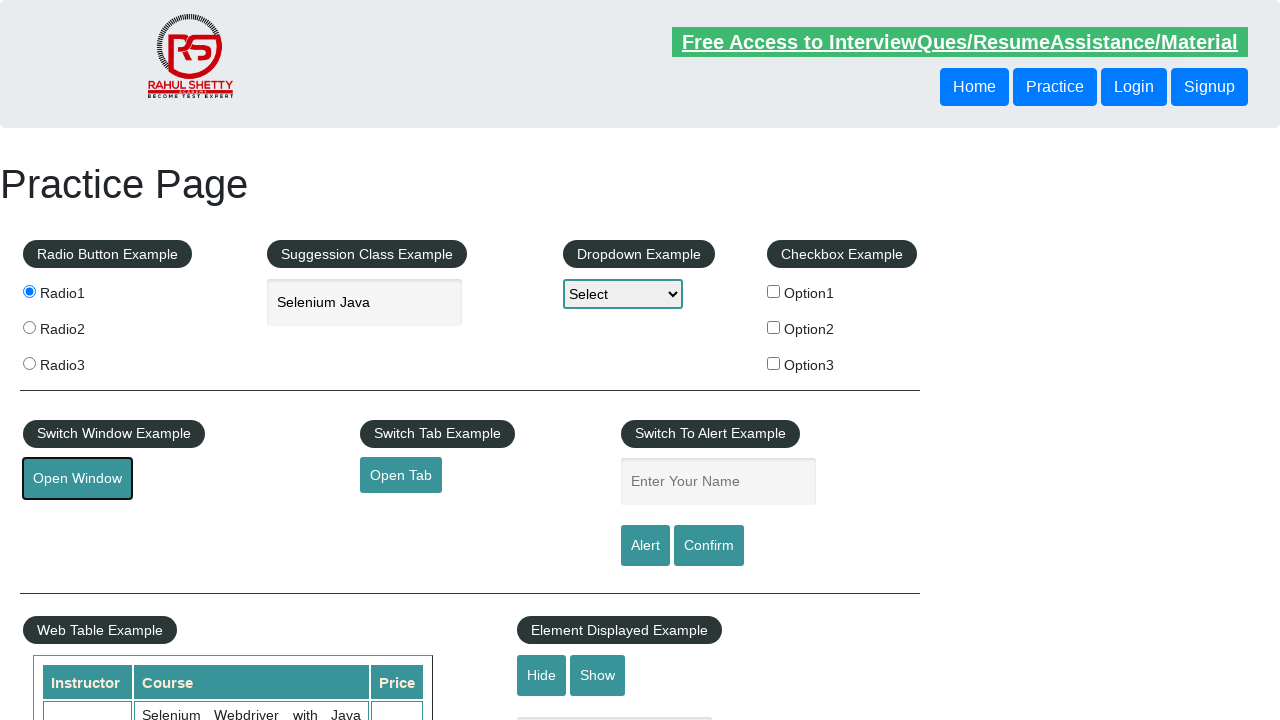